Tests adding 10 elements and then deleting all of them one by one, verifying no delete buttons remain

Starting URL: https://the-internet.herokuapp.com/add_remove_elements/

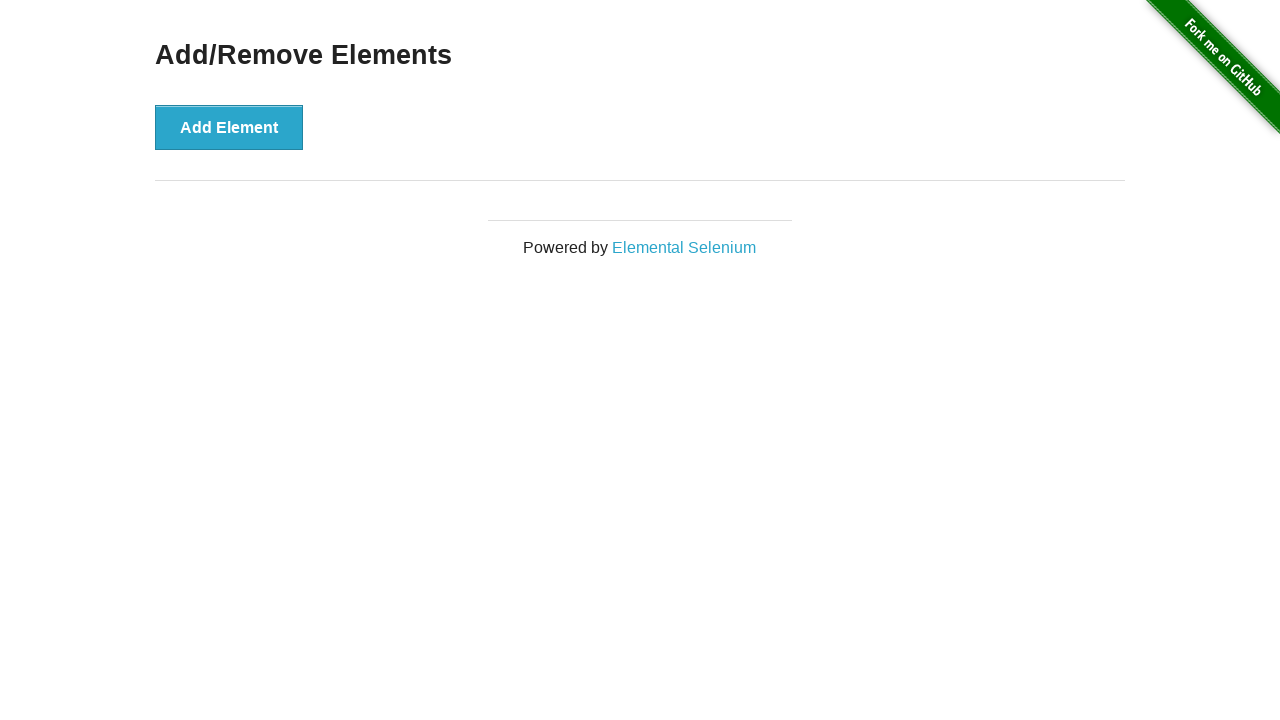

Clicked Add Element button (iteration 1/10) at (229, 127) on button[onclick='addElement()']
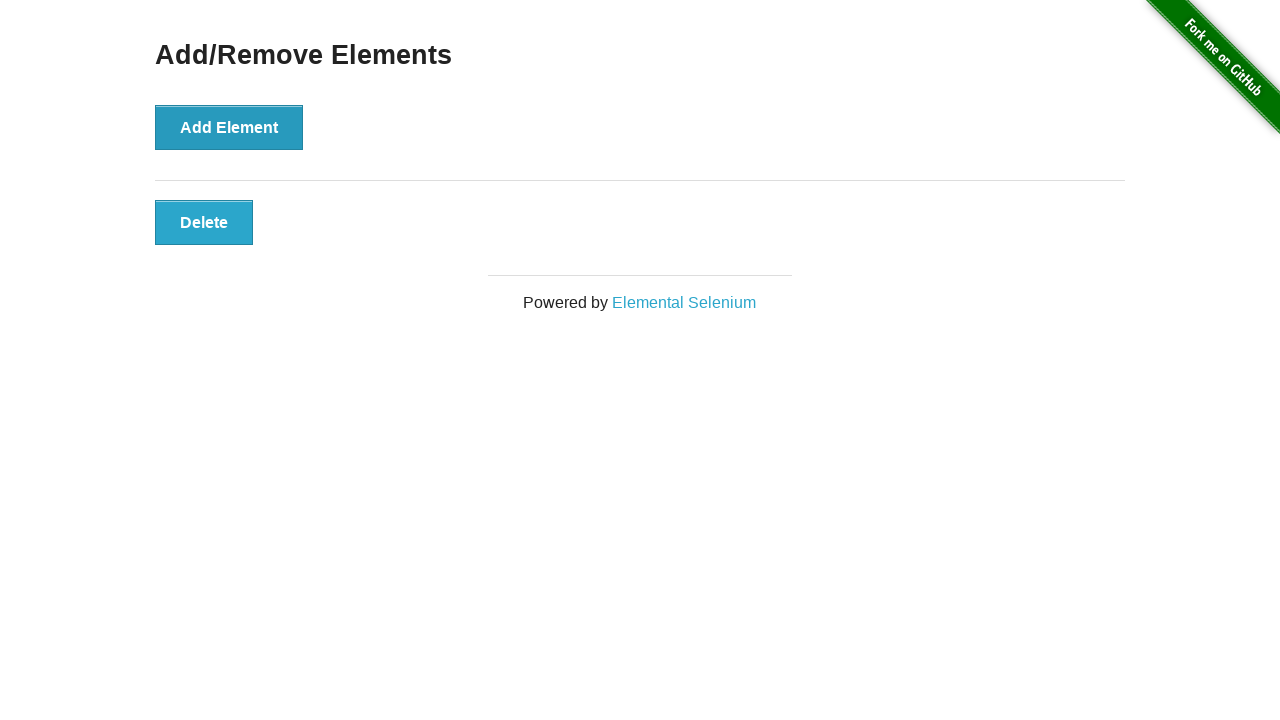

Clicked Add Element button (iteration 2/10) at (229, 127) on button[onclick='addElement()']
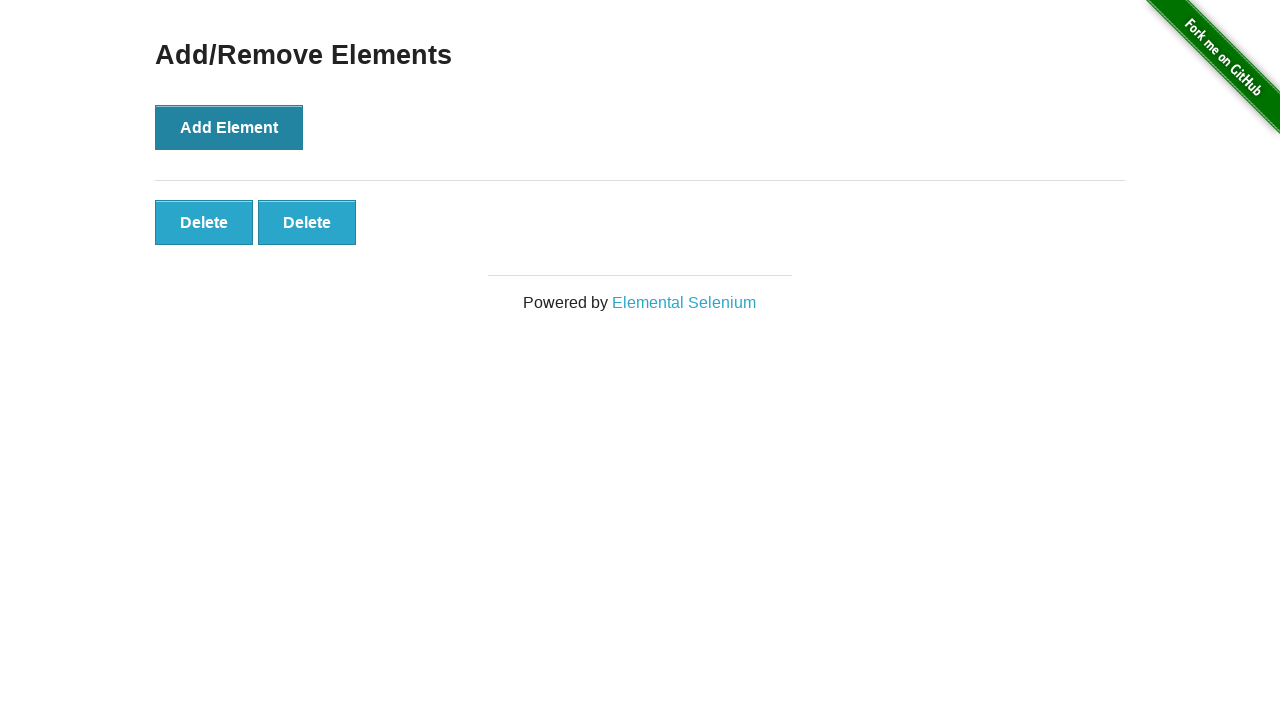

Clicked Add Element button (iteration 3/10) at (229, 127) on button[onclick='addElement()']
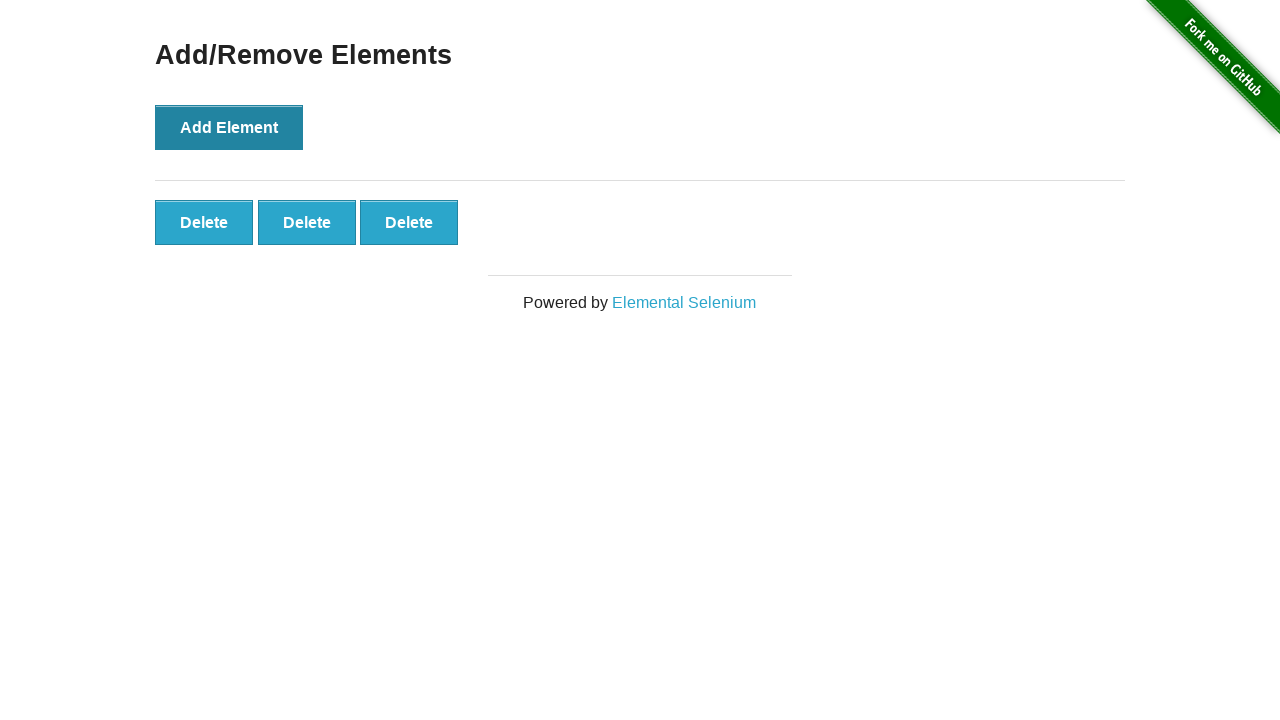

Clicked Add Element button (iteration 4/10) at (229, 127) on button[onclick='addElement()']
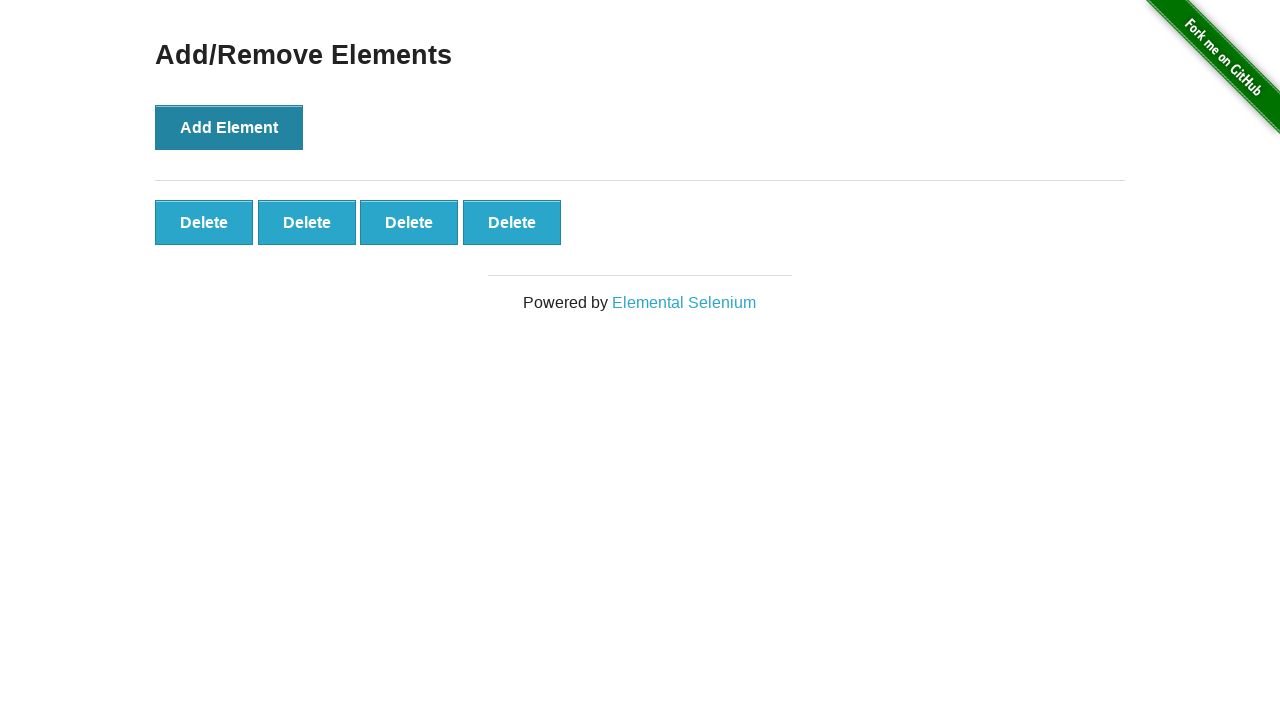

Clicked Add Element button (iteration 5/10) at (229, 127) on button[onclick='addElement()']
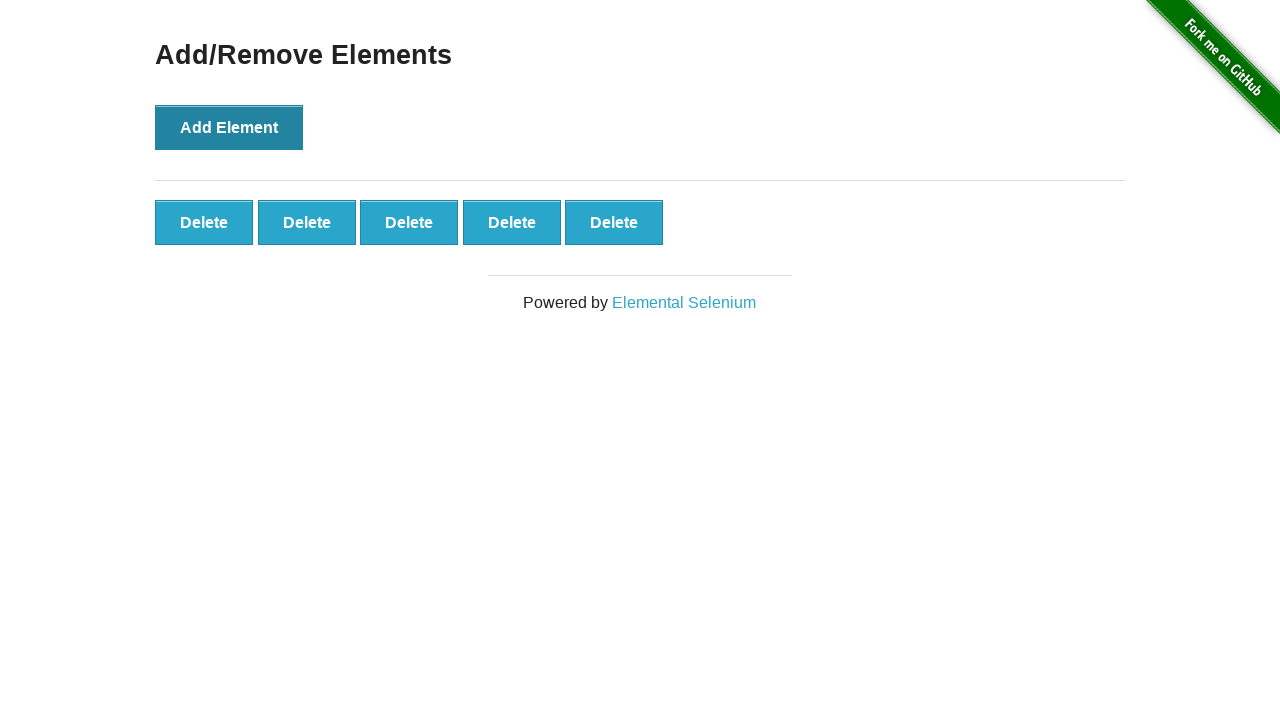

Clicked Add Element button (iteration 6/10) at (229, 127) on button[onclick='addElement()']
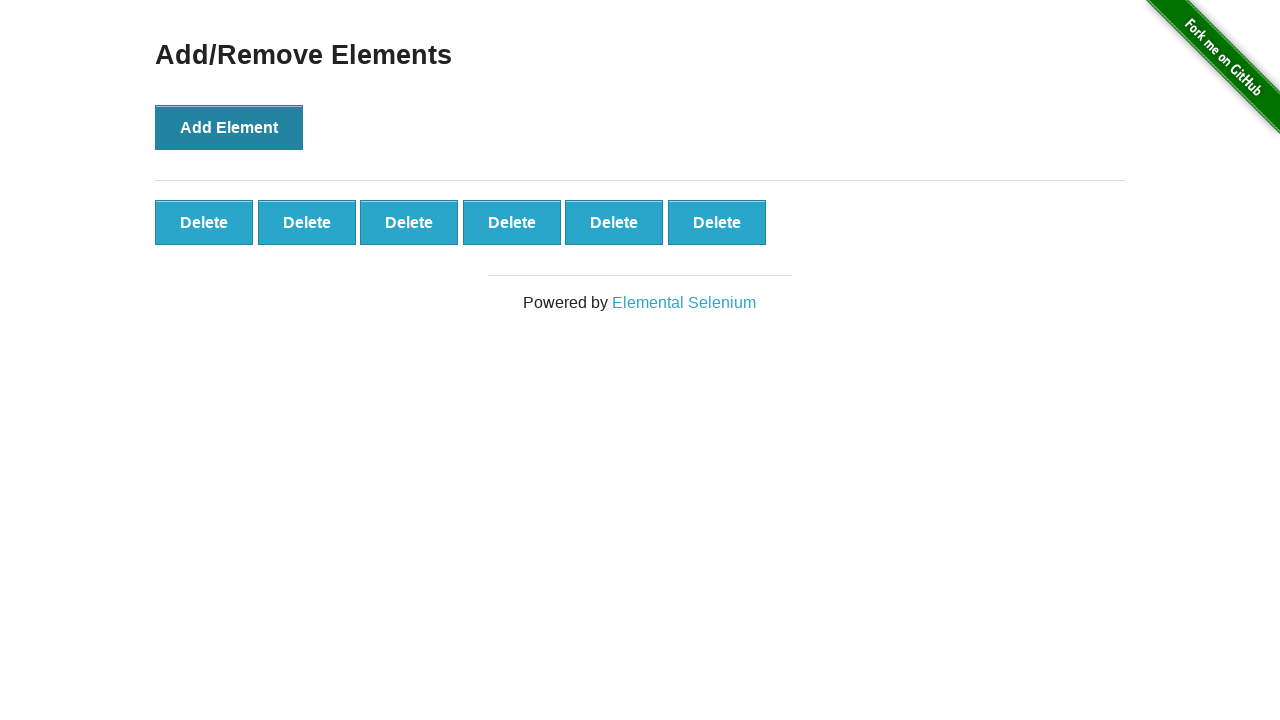

Clicked Add Element button (iteration 7/10) at (229, 127) on button[onclick='addElement()']
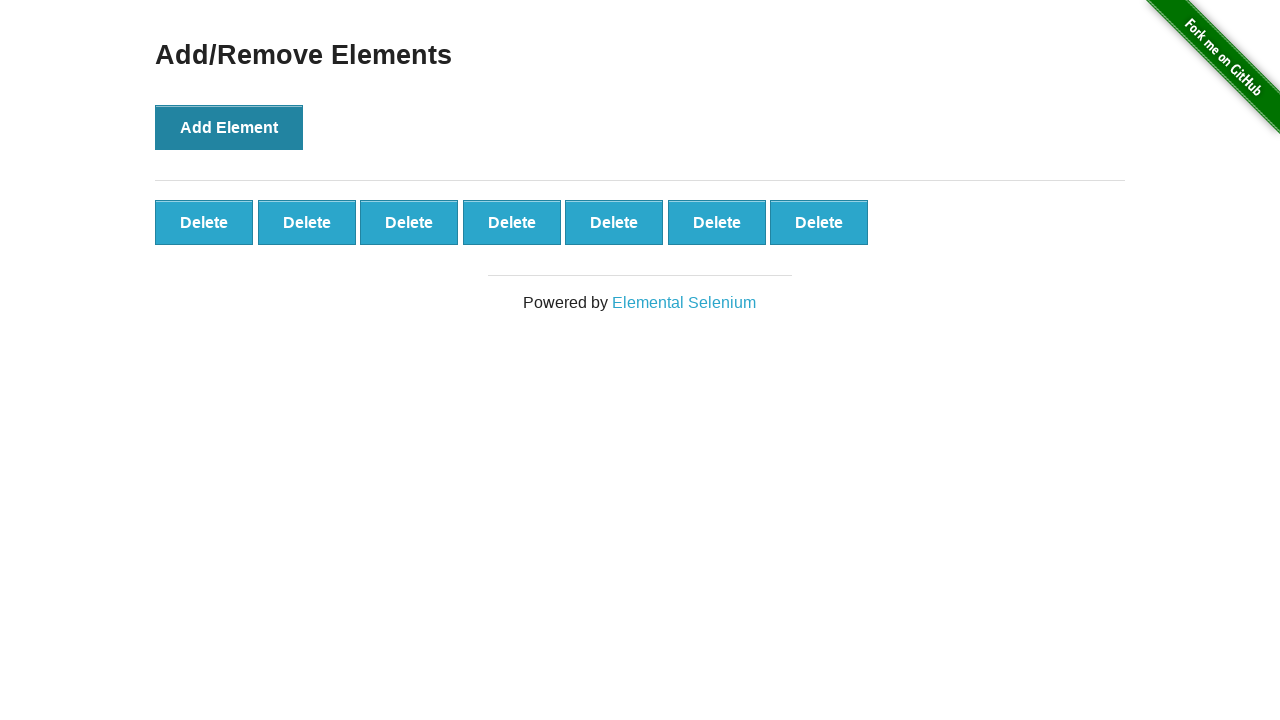

Clicked Add Element button (iteration 8/10) at (229, 127) on button[onclick='addElement()']
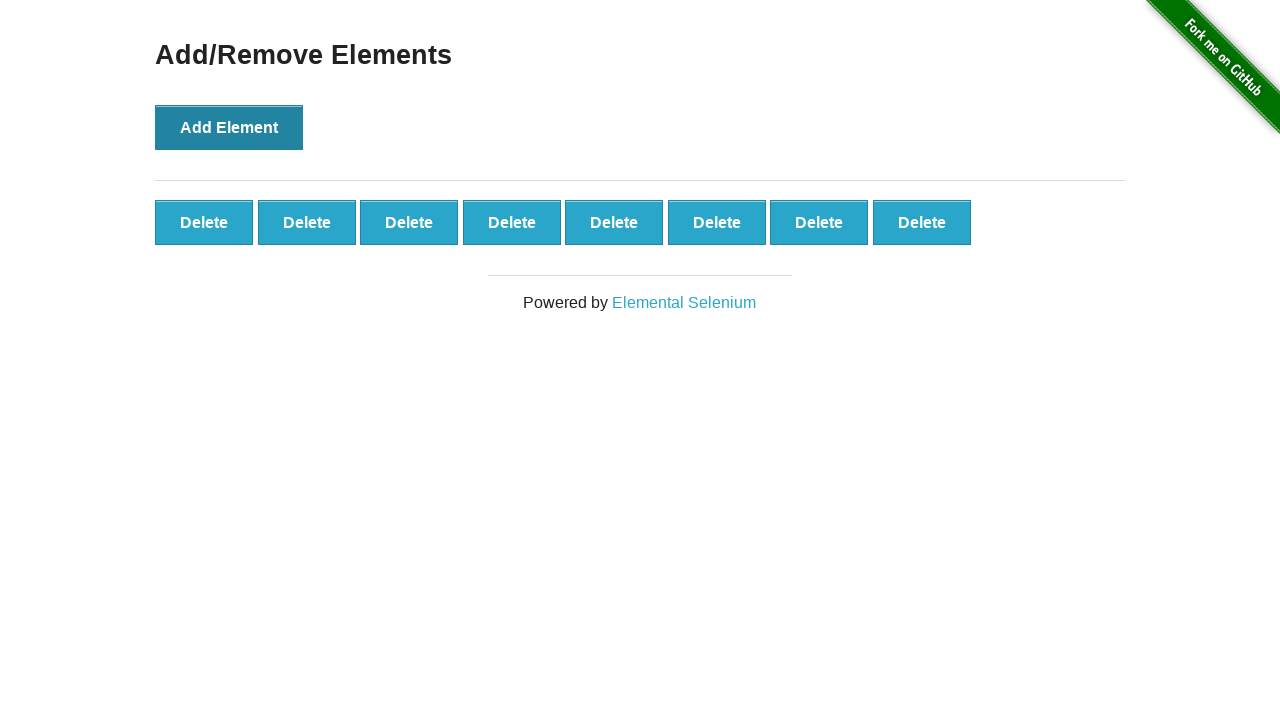

Clicked Add Element button (iteration 9/10) at (229, 127) on button[onclick='addElement()']
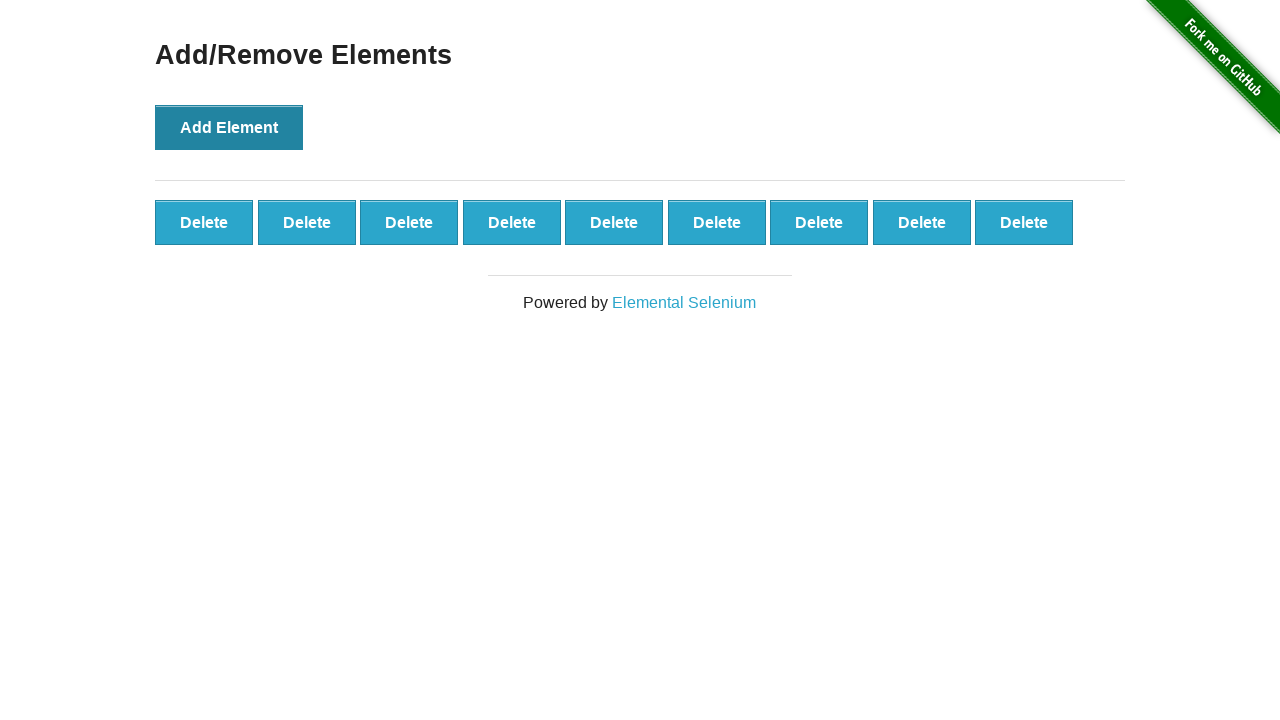

Clicked Add Element button (iteration 10/10) at (229, 127) on button[onclick='addElement()']
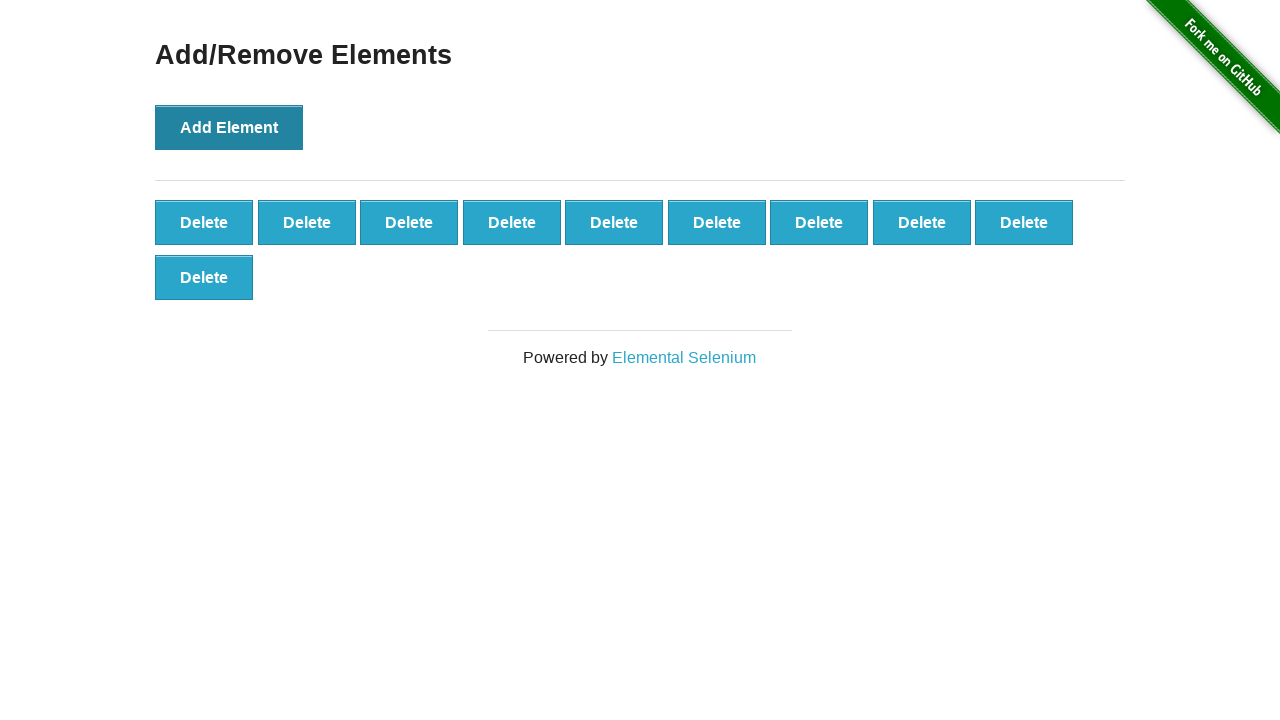

Located all delete buttons after adding 10 elements
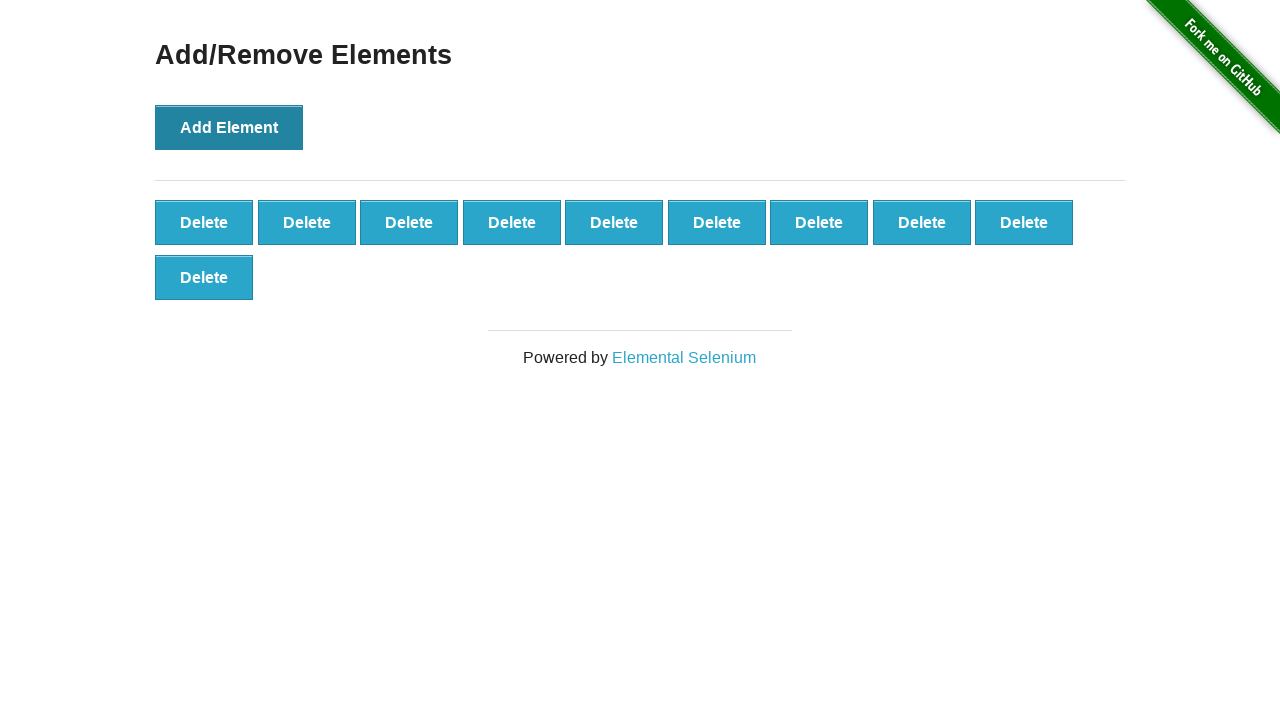

Verified that exactly 10 delete buttons are present
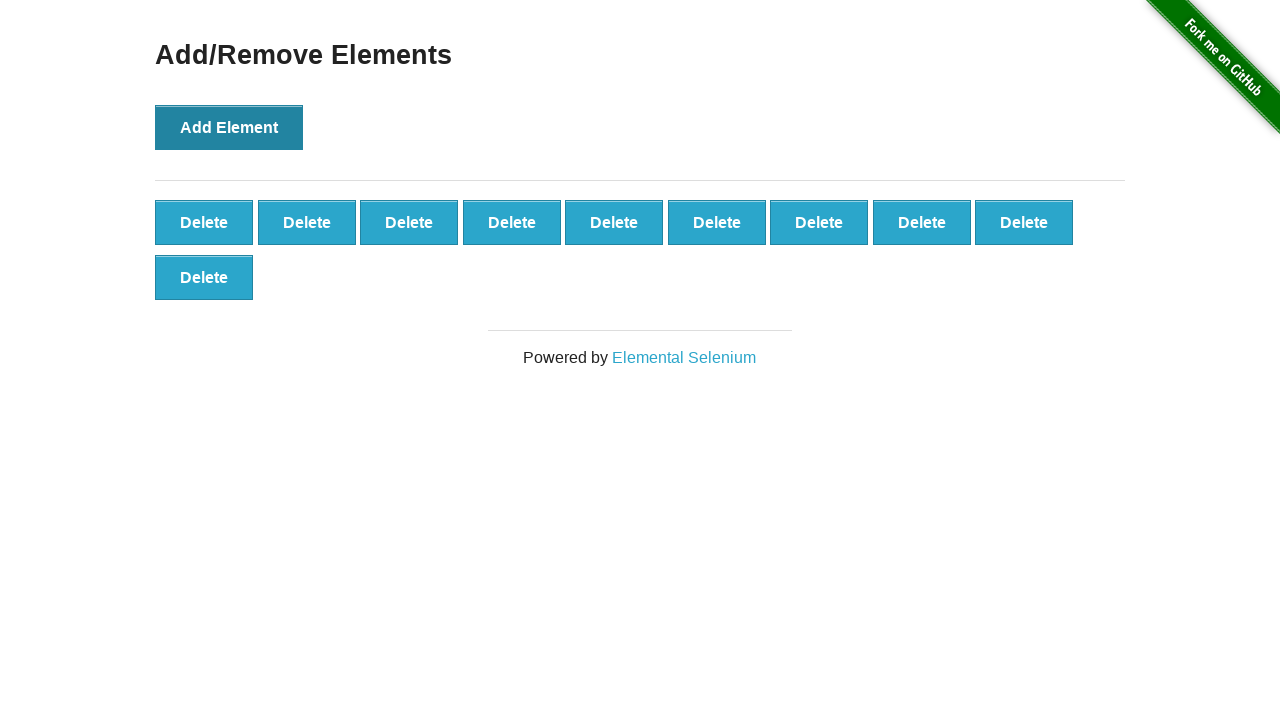

Clicked delete button to remove element (iteration 1/10) at (204, 222) on button[onclick='deleteElement()'] >> nth=0
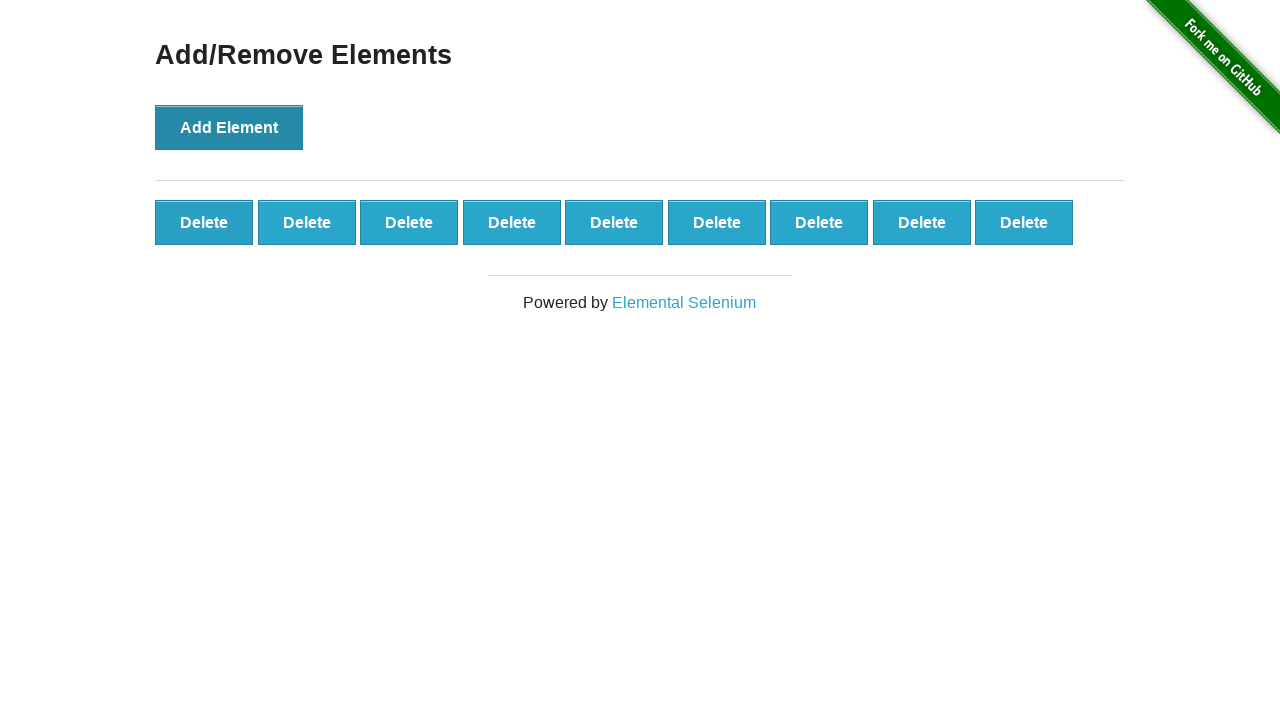

Clicked delete button to remove element (iteration 2/10) at (204, 222) on button[onclick='deleteElement()'] >> nth=0
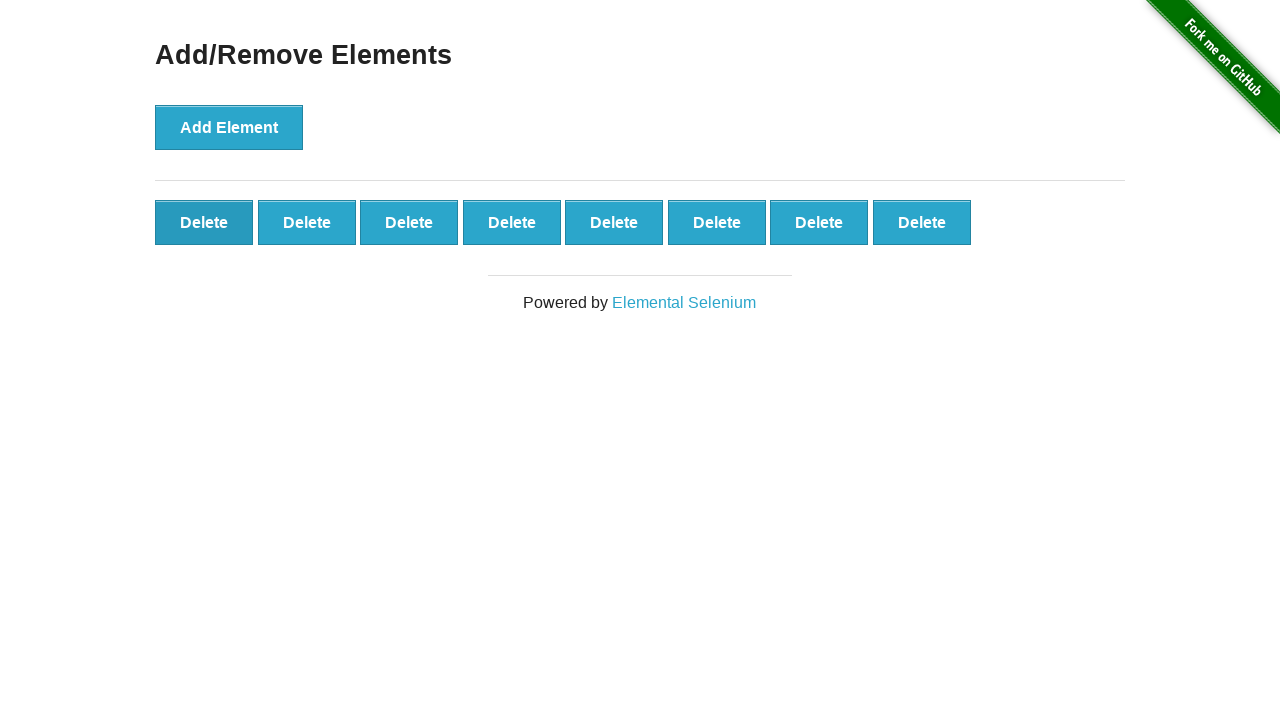

Clicked delete button to remove element (iteration 3/10) at (204, 222) on button[onclick='deleteElement()'] >> nth=0
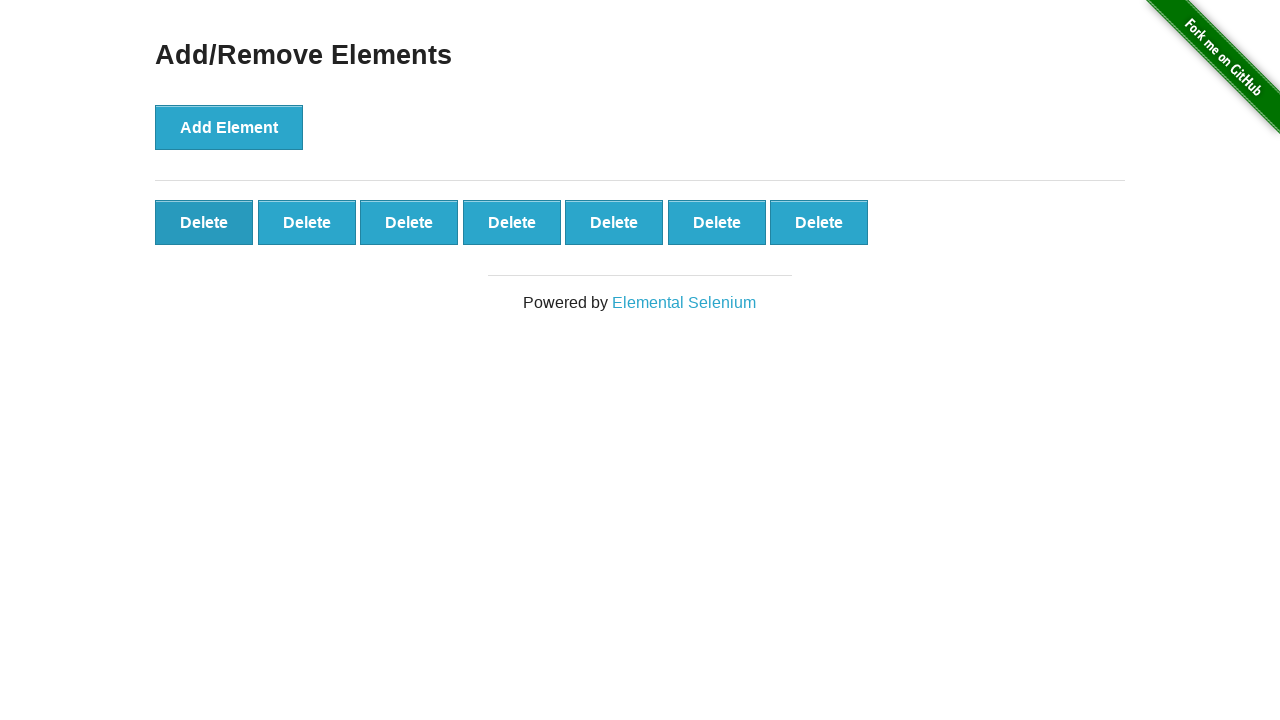

Clicked delete button to remove element (iteration 4/10) at (204, 222) on button[onclick='deleteElement()'] >> nth=0
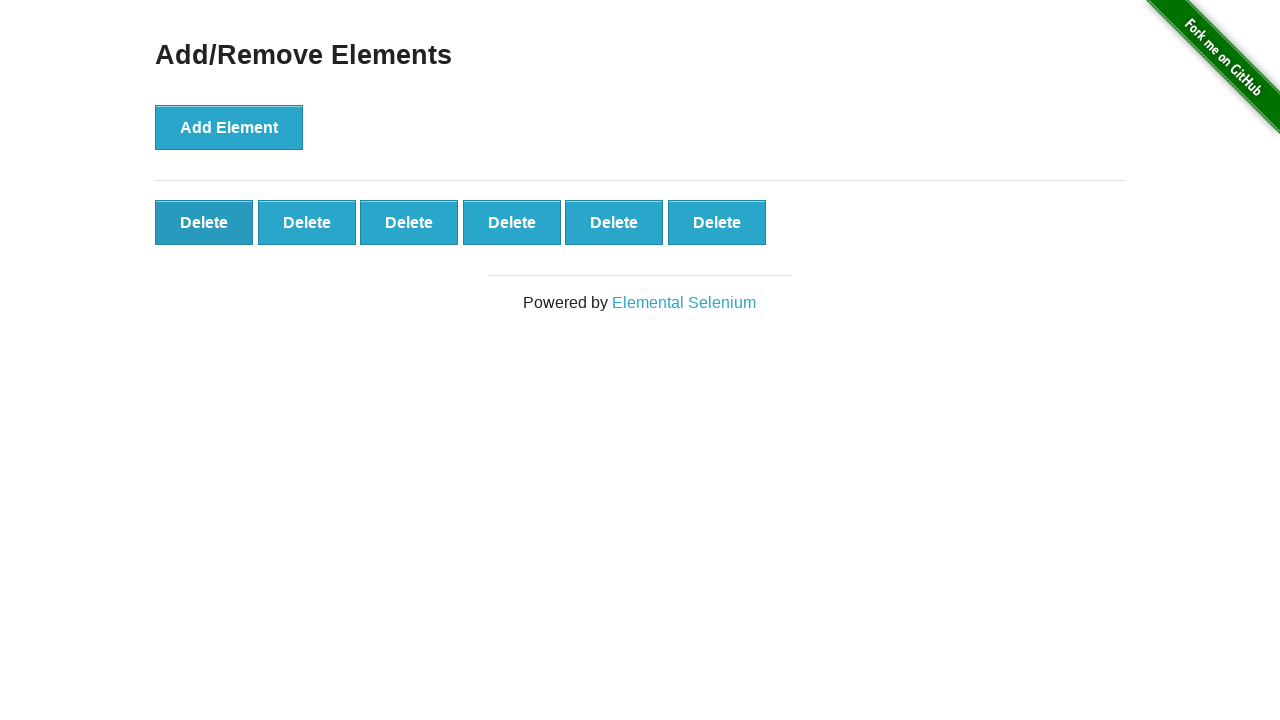

Clicked delete button to remove element (iteration 5/10) at (204, 222) on button[onclick='deleteElement()'] >> nth=0
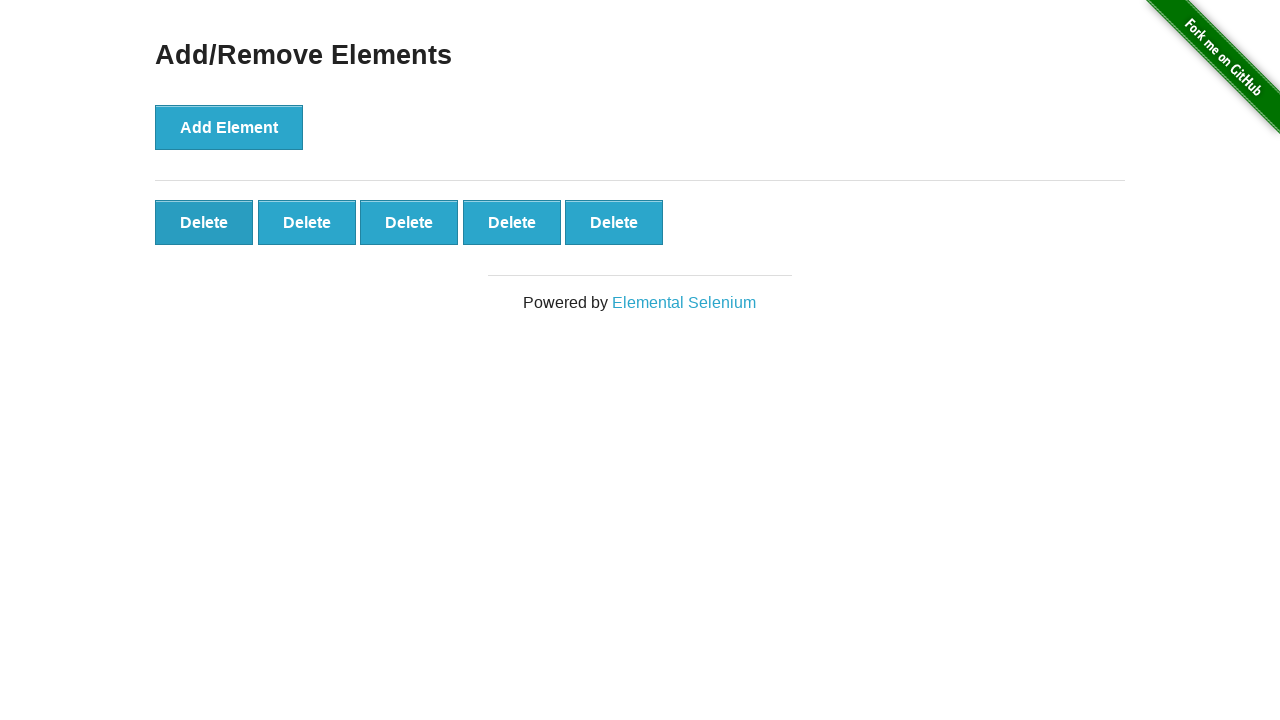

Clicked delete button to remove element (iteration 6/10) at (204, 222) on button[onclick='deleteElement()'] >> nth=0
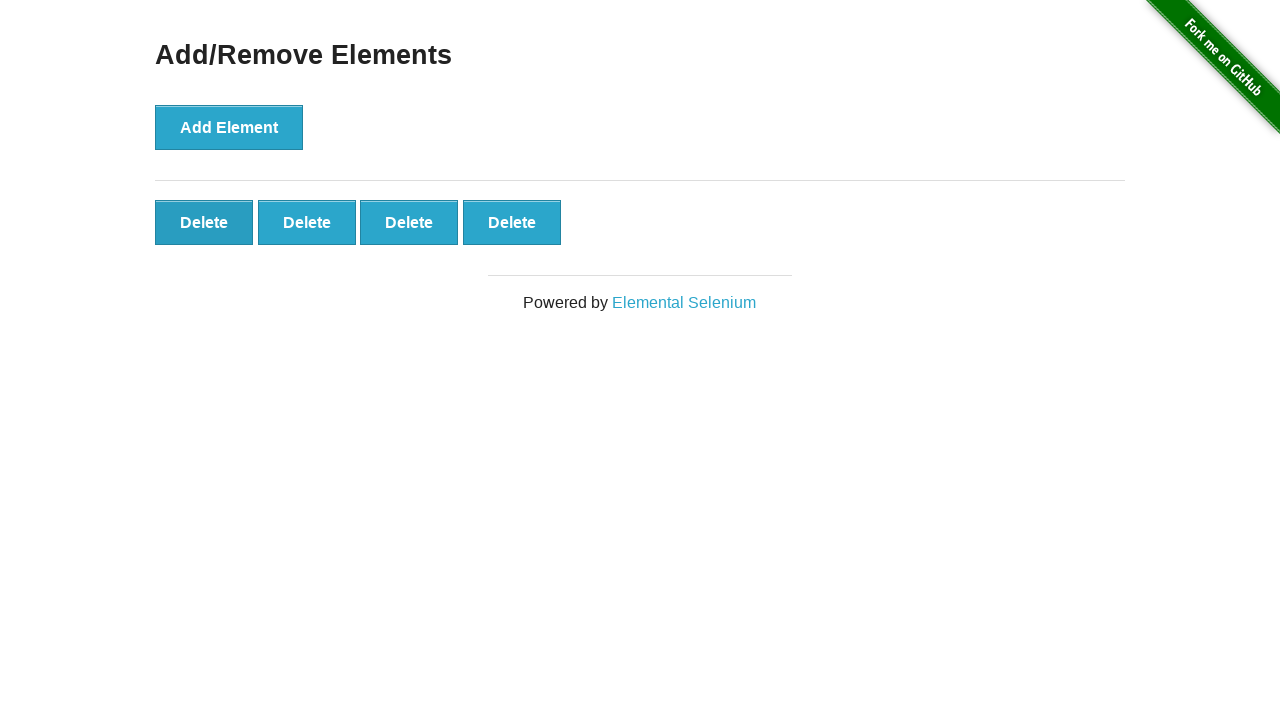

Clicked delete button to remove element (iteration 7/10) at (204, 222) on button[onclick='deleteElement()'] >> nth=0
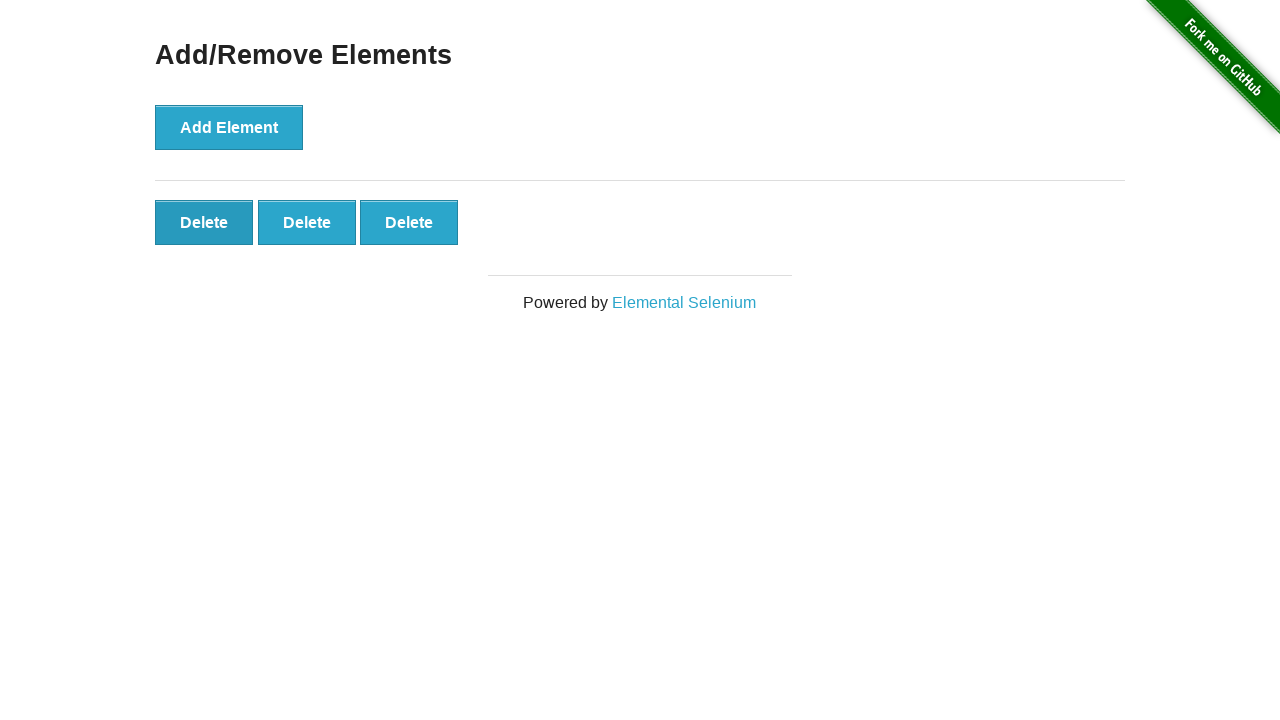

Clicked delete button to remove element (iteration 8/10) at (204, 222) on button[onclick='deleteElement()'] >> nth=0
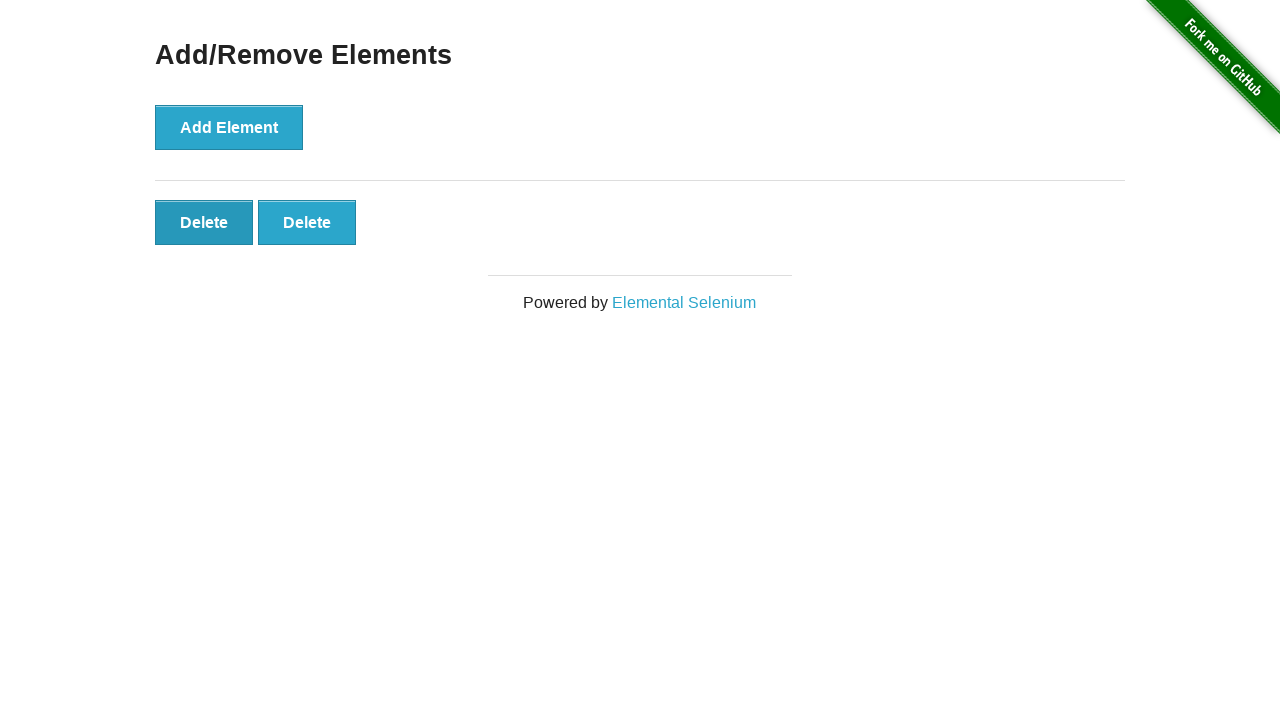

Clicked delete button to remove element (iteration 9/10) at (204, 222) on button[onclick='deleteElement()'] >> nth=0
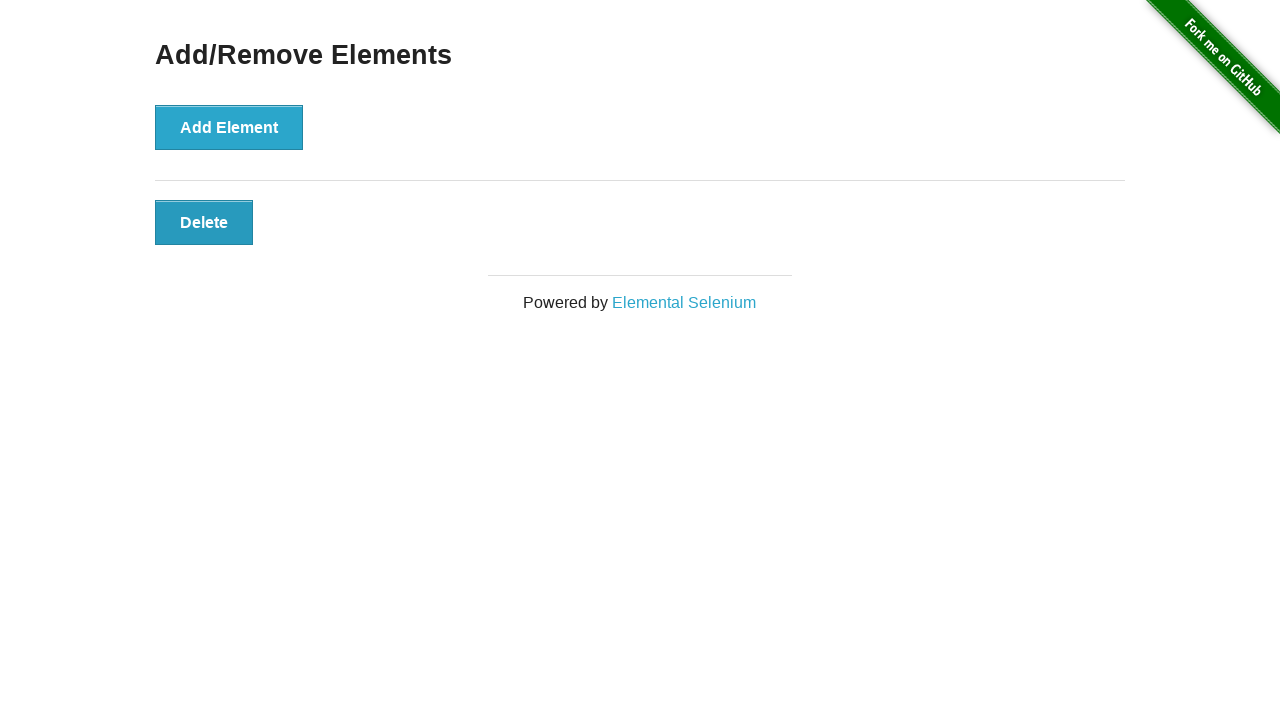

Clicked delete button to remove element (iteration 10/10) at (204, 222) on button[onclick='deleteElement()'] >> nth=0
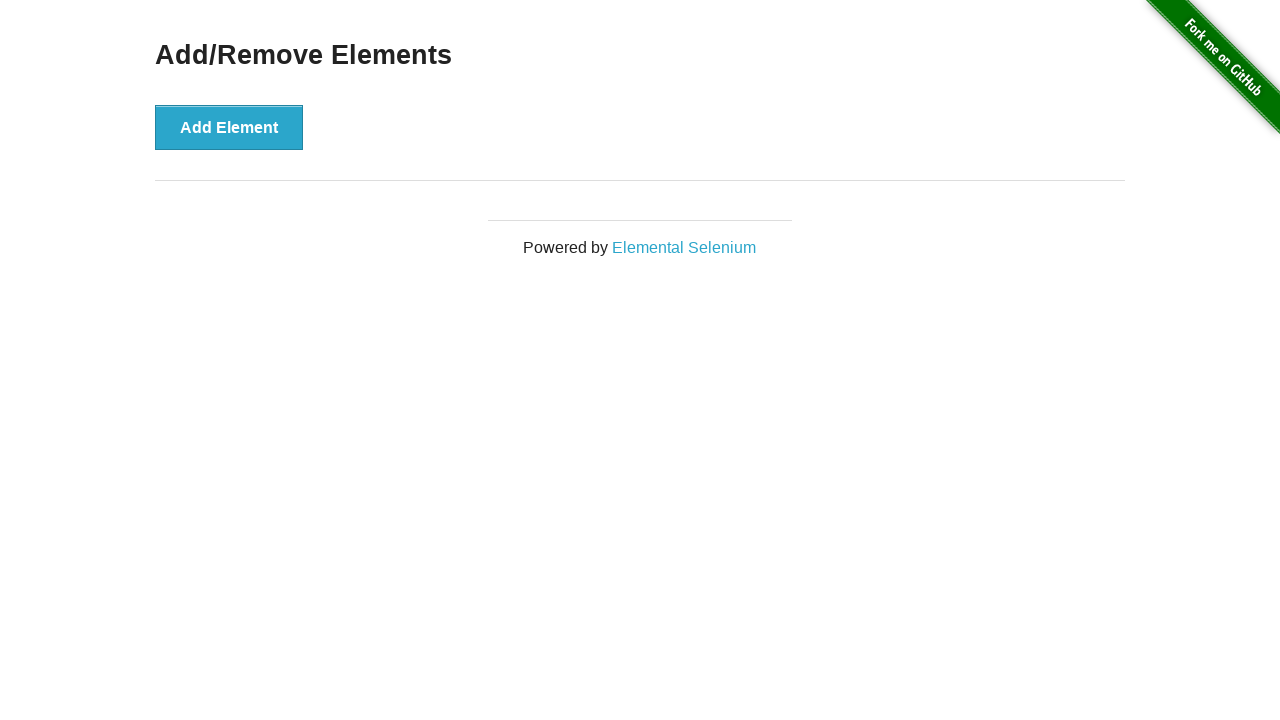

Located all delete buttons after deletion process
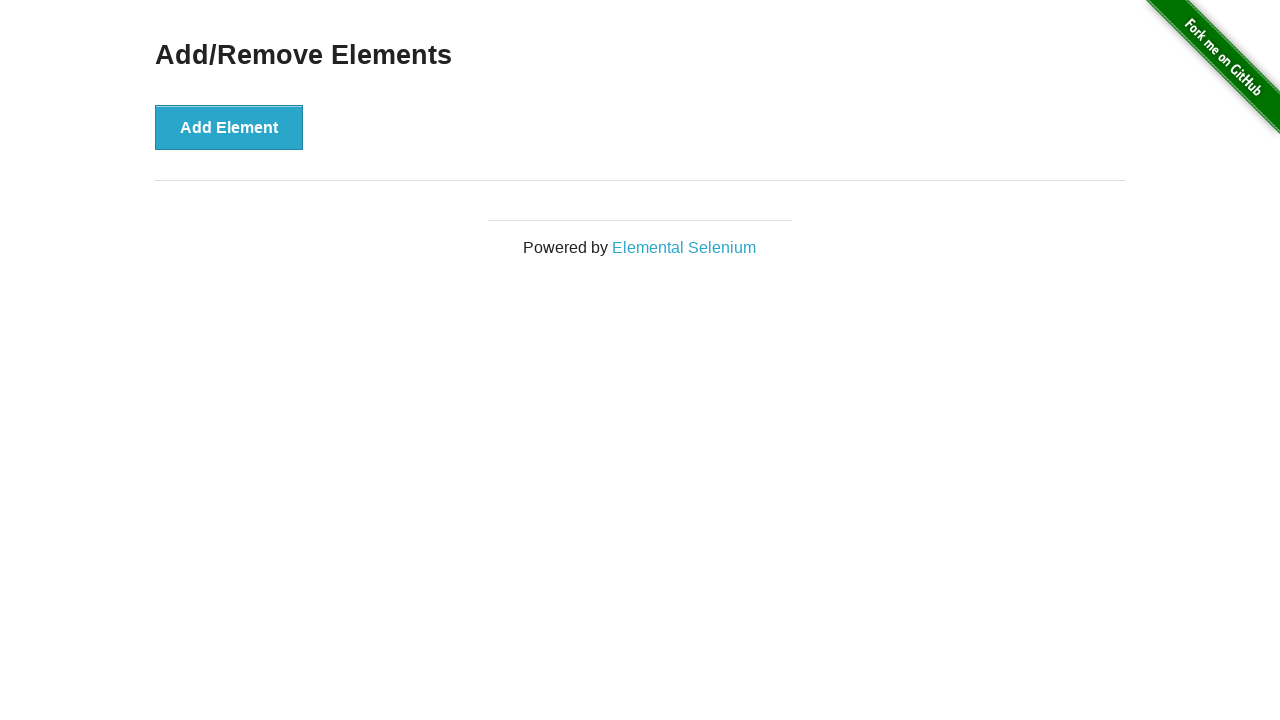

Verified that no delete buttons remain after deleting all elements
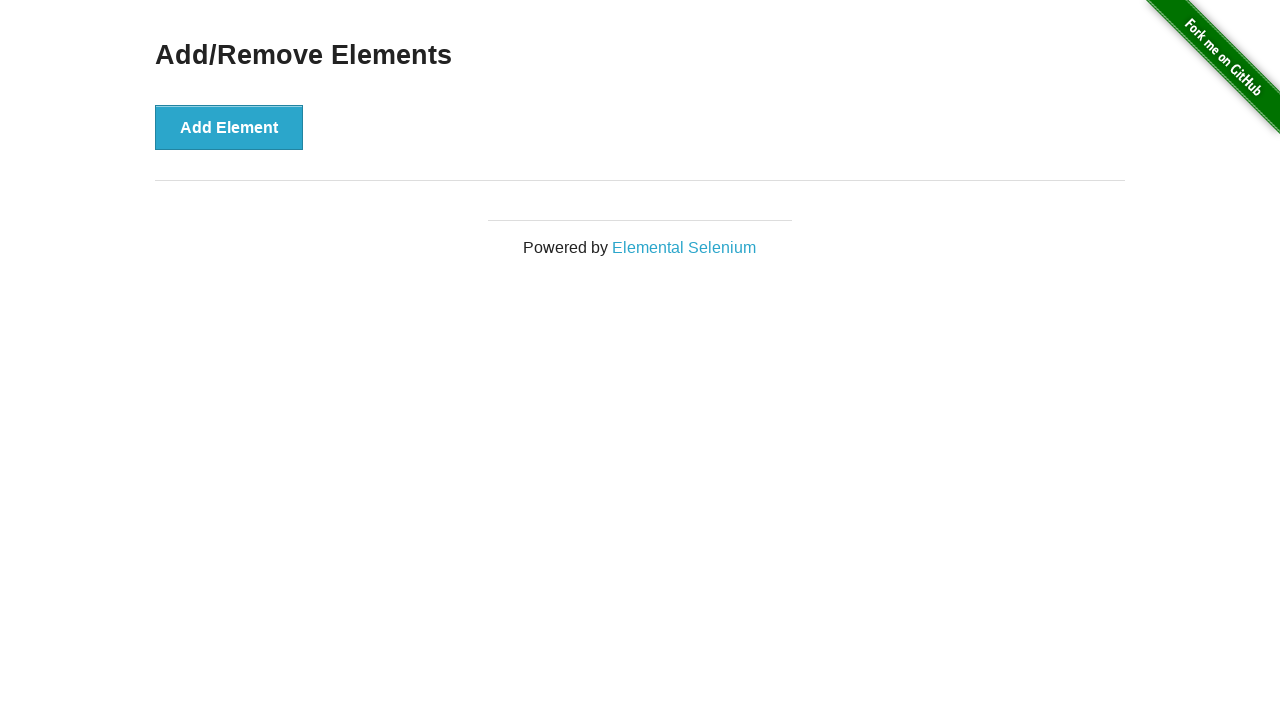

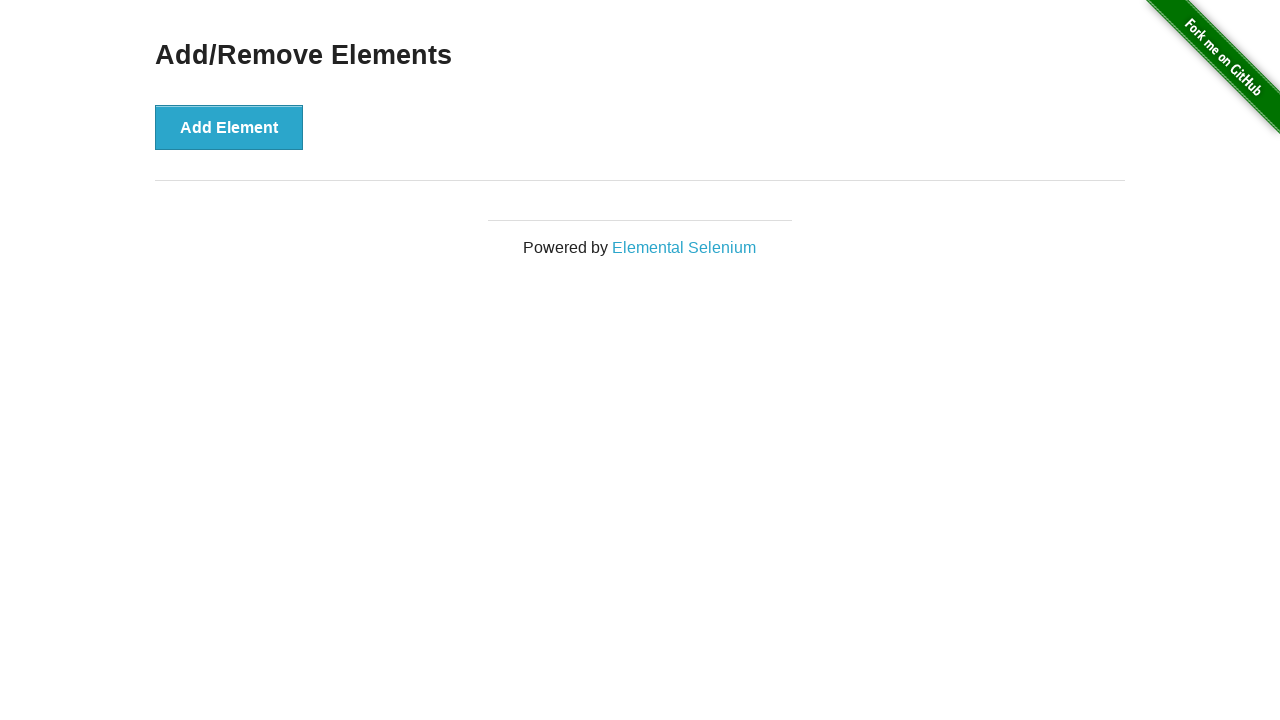